Tests drag and drop functionality by dragging an element and dropping it onto a target element within an iframe

Starting URL: https://jqueryui.com/droppable/

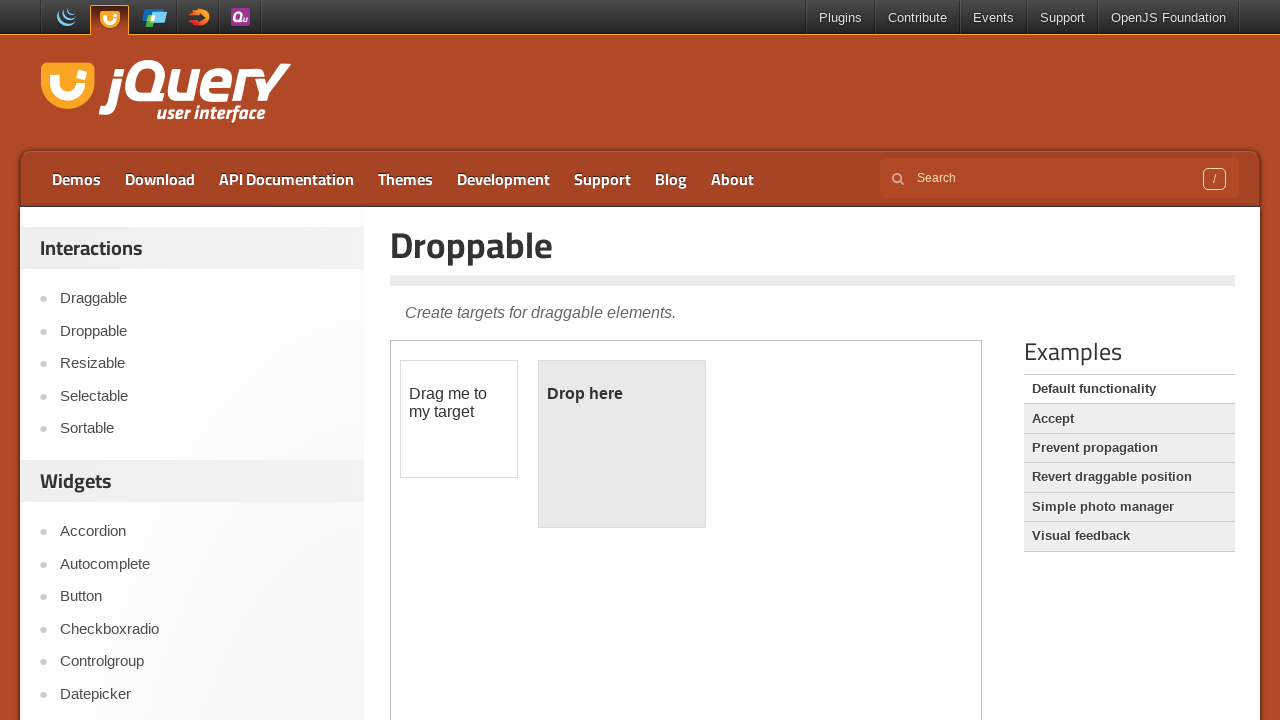

Located iframe containing drag and drop demo
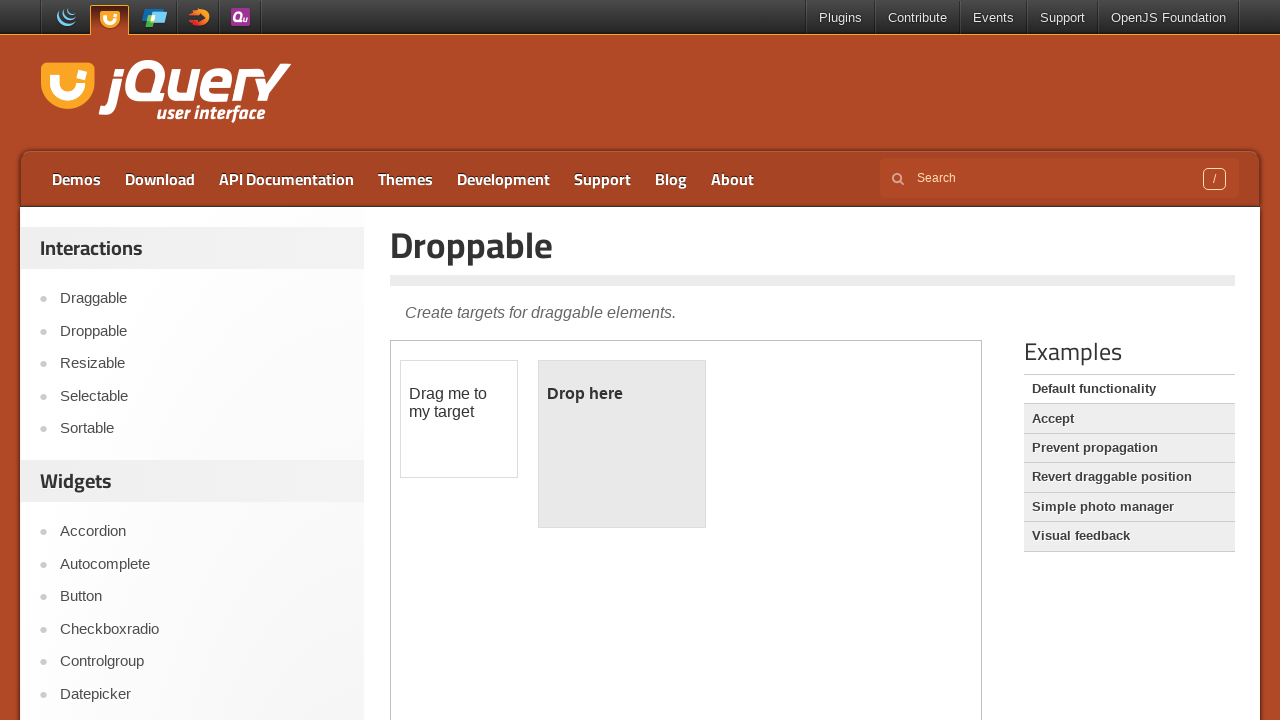

Located draggable element with id 'draggable'
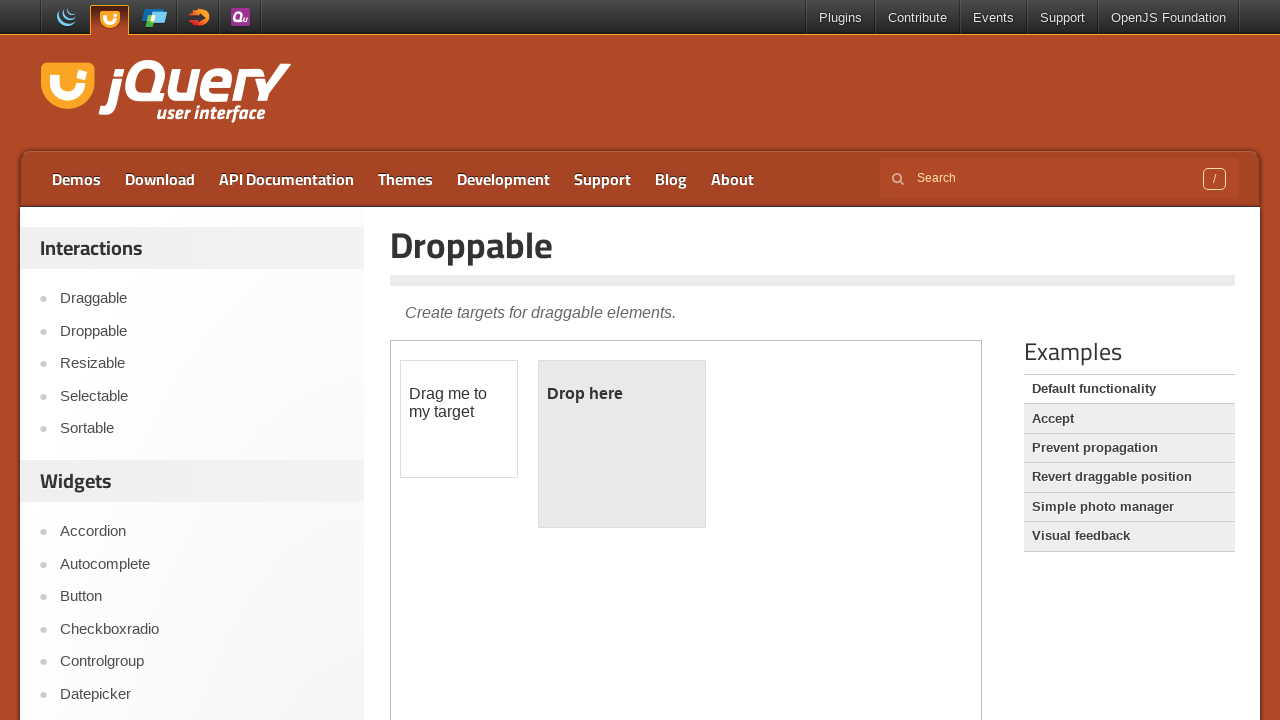

Located drop target element with id 'droppable'
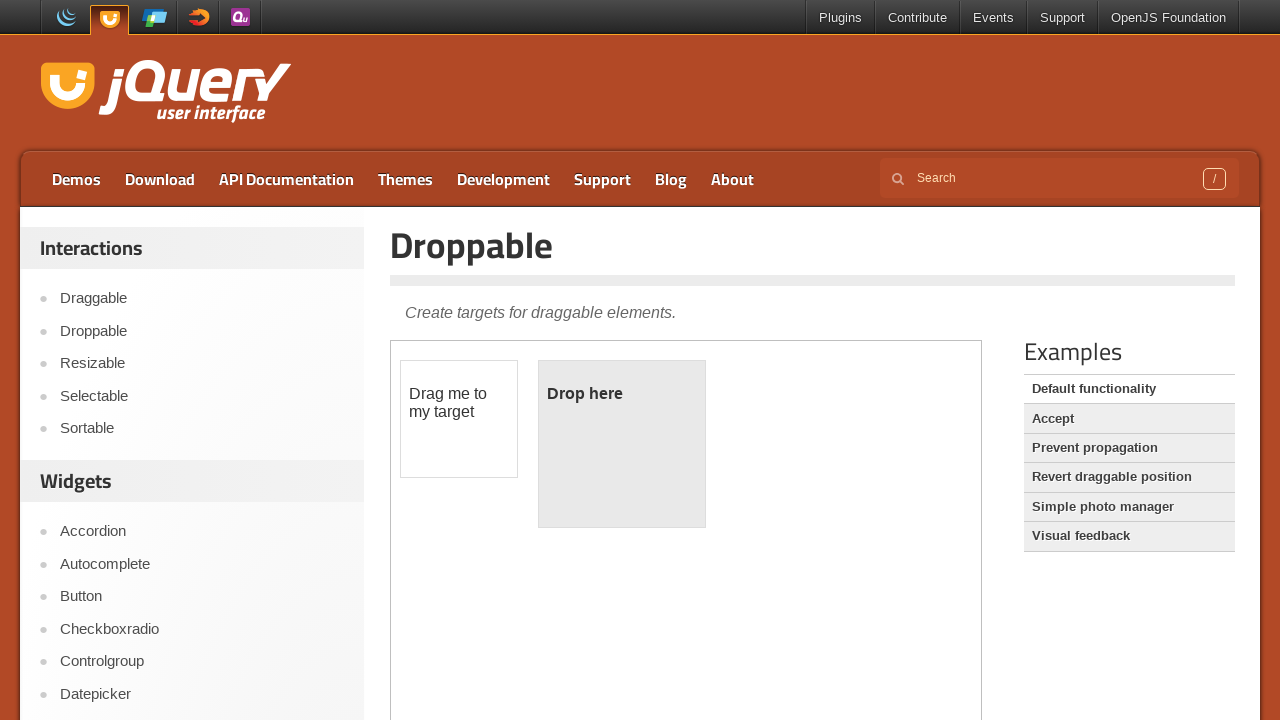

Dragged element 'draggable' and dropped it onto 'droppable' target at (622, 444)
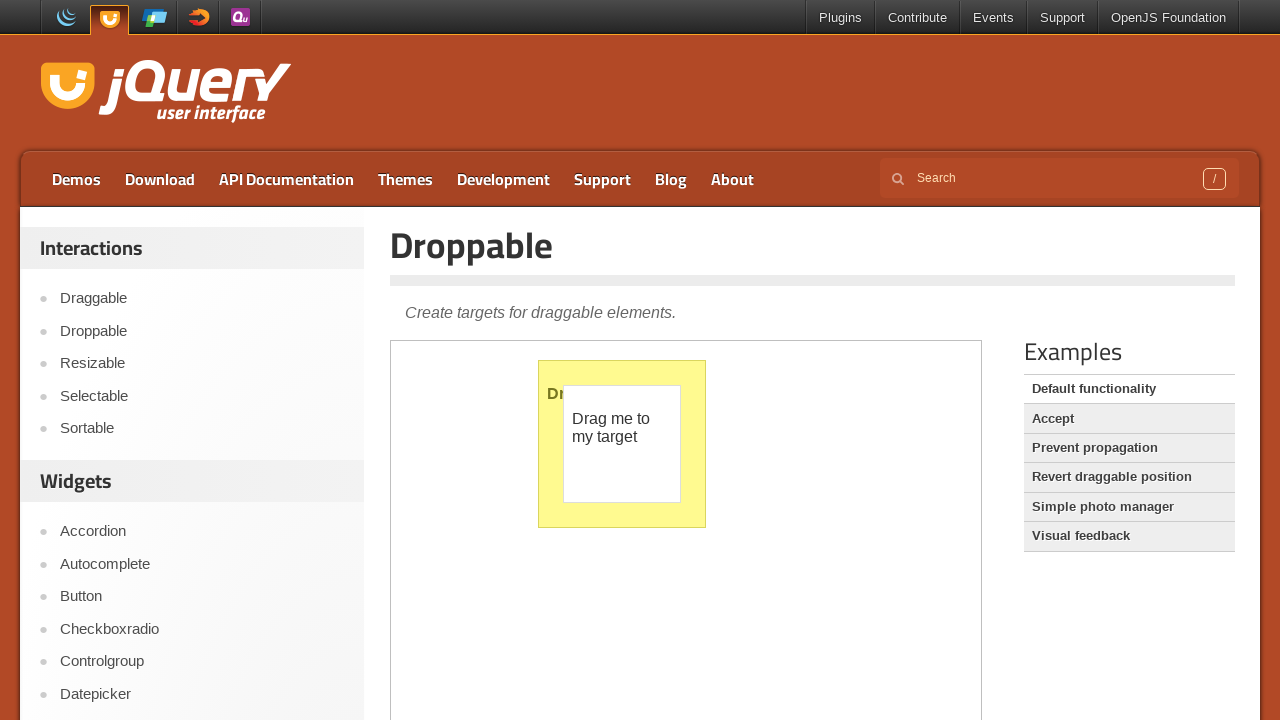

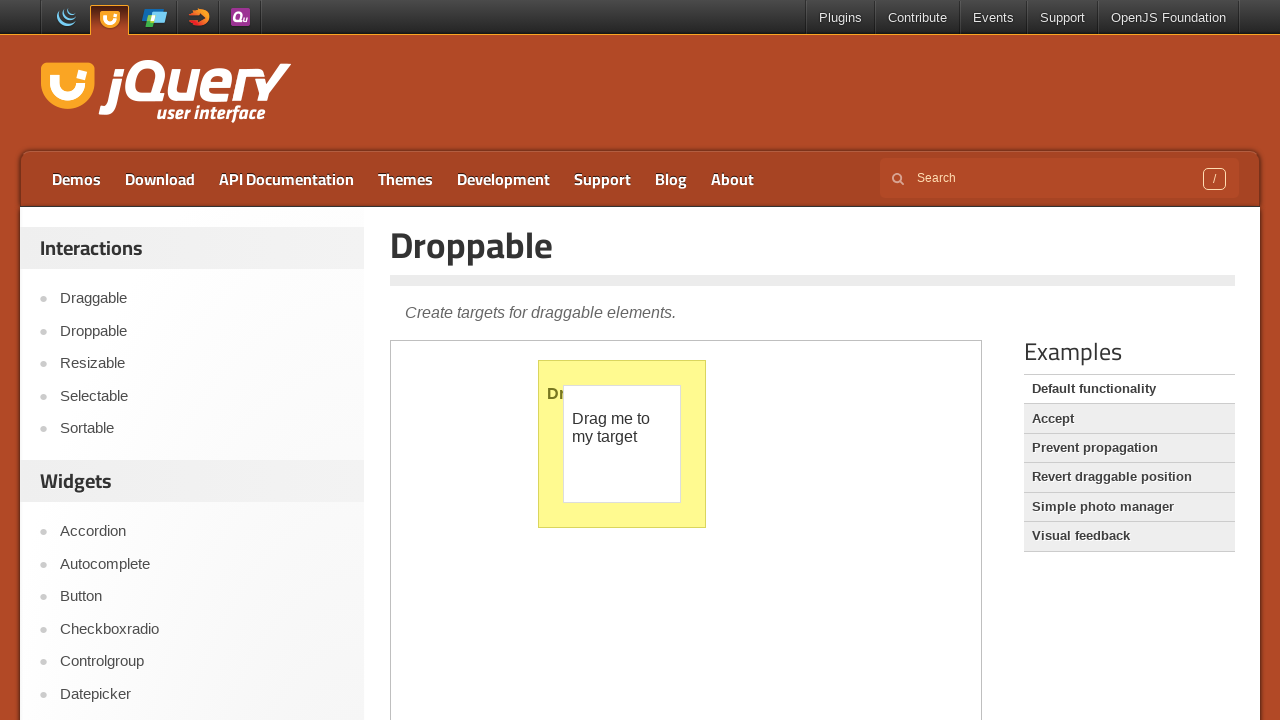